Solves a mathematical puzzle by extracting a value from an element attribute, calculating a formula, filling the answer, selecting robot verification options, and submitting the form

Starting URL: http://suninjuly.github.io/get_attribute.html

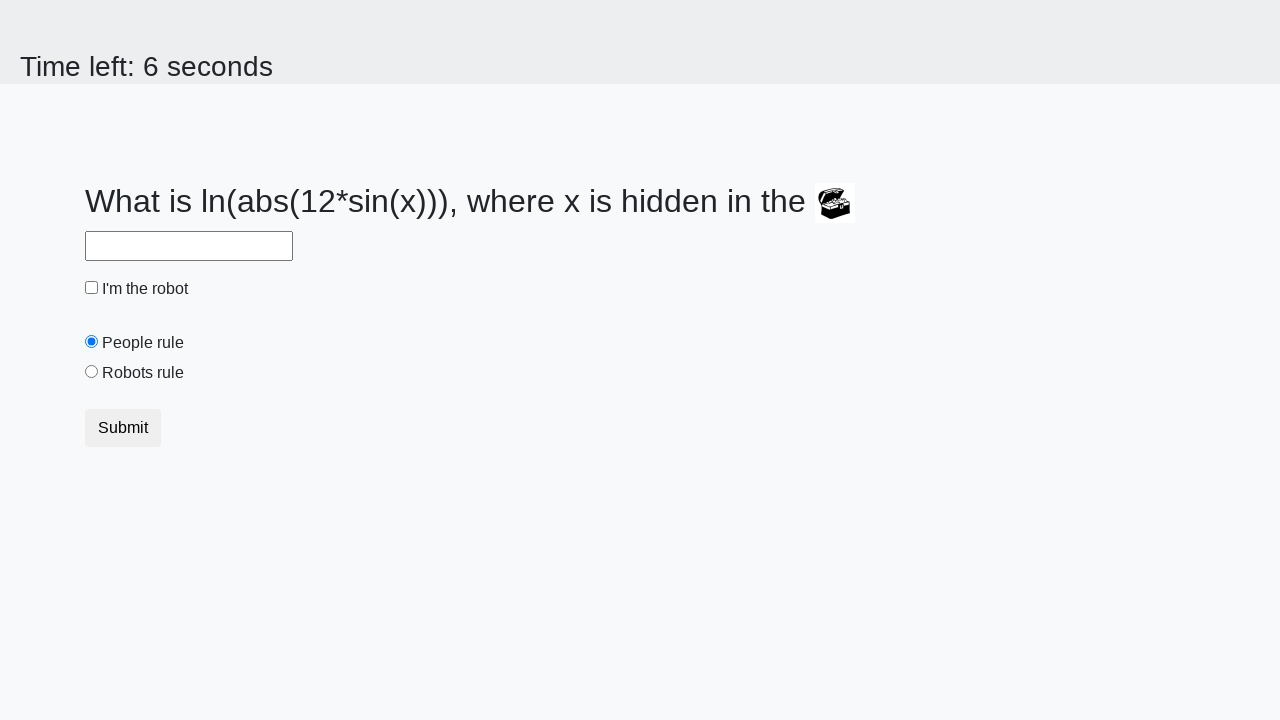

Retrieved 'valuex' attribute from treasure element
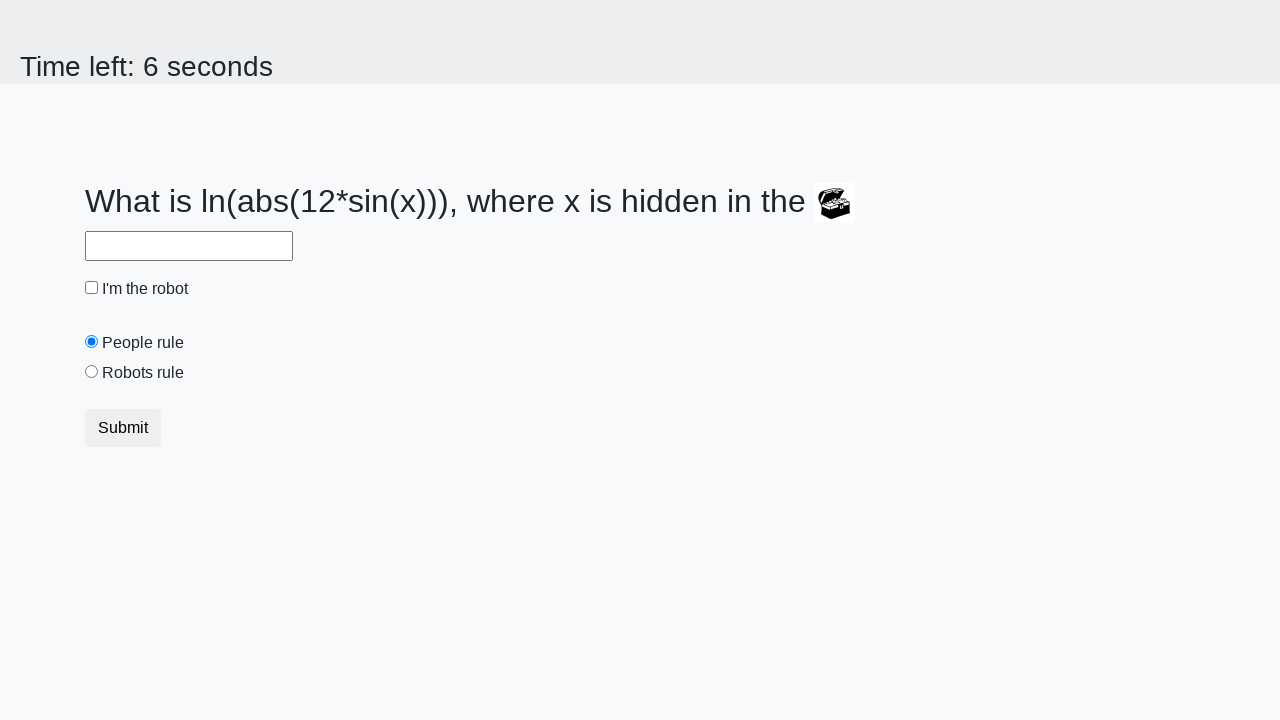

Calculated mathematical formula: ln(abs(12*sin(x)))
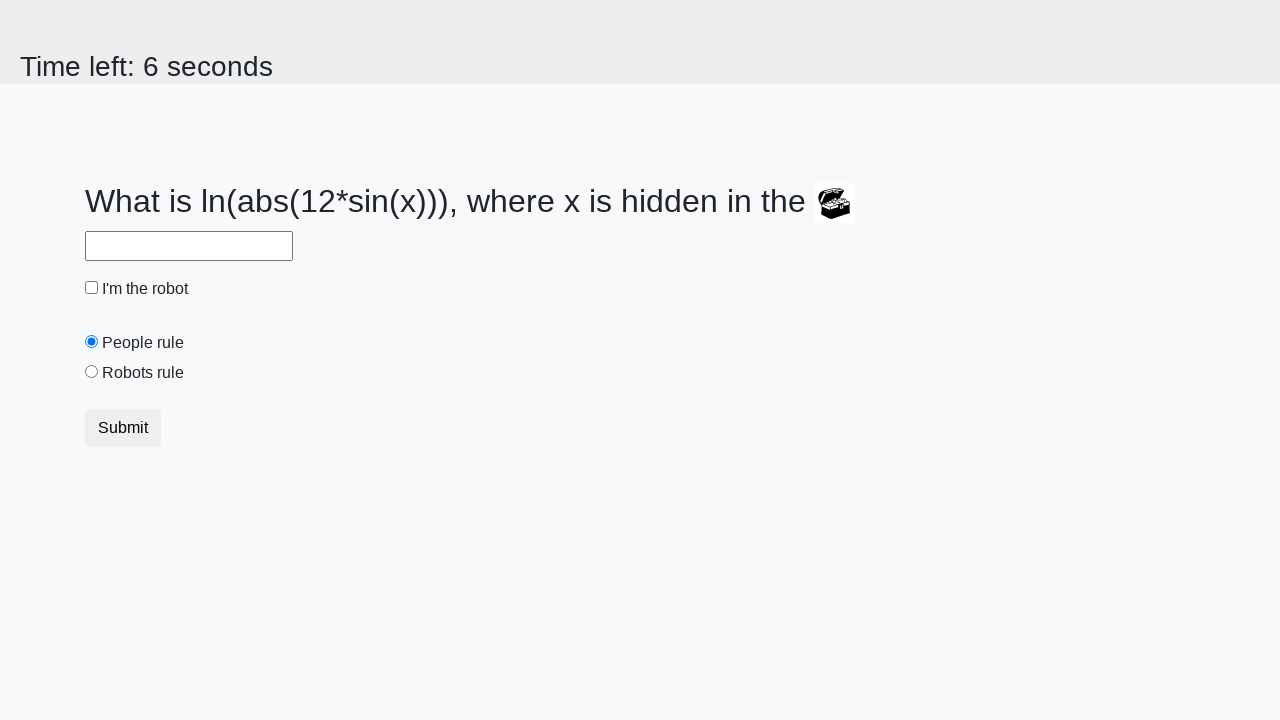

Filled answer field with calculated result on #answer
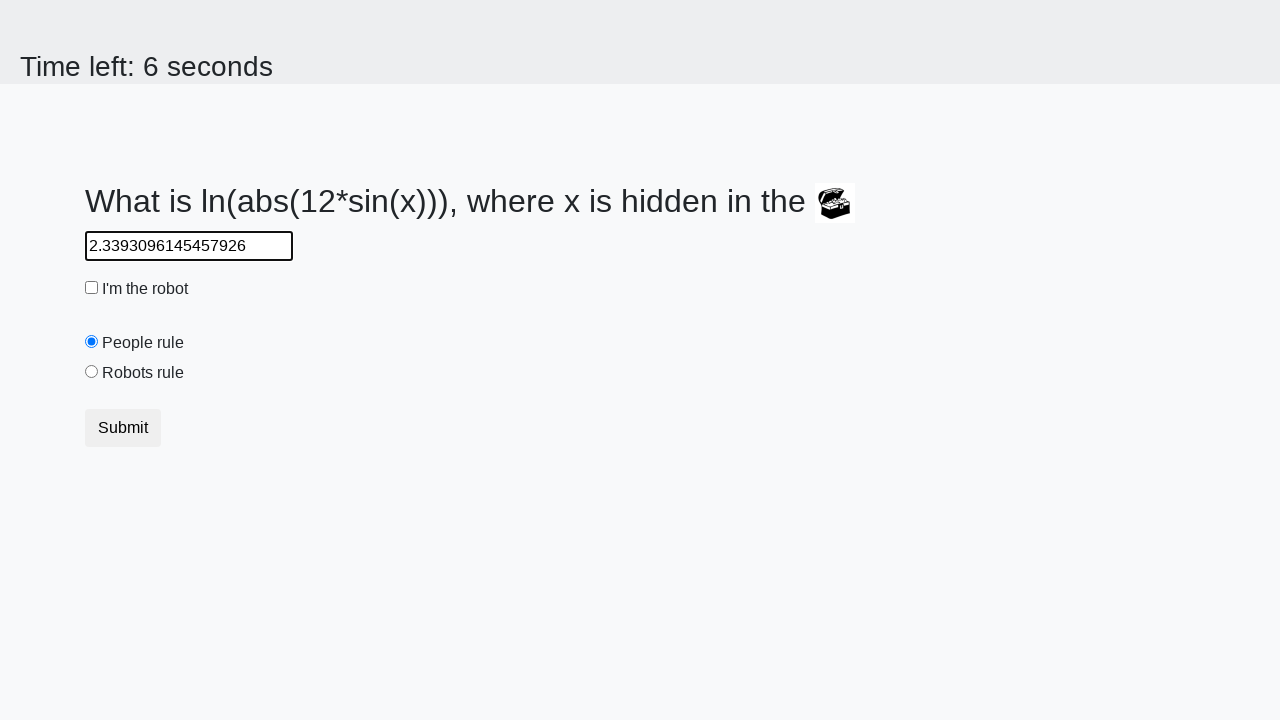

Checked 'I'm a robot' checkbox at (92, 288) on #robotCheckbox
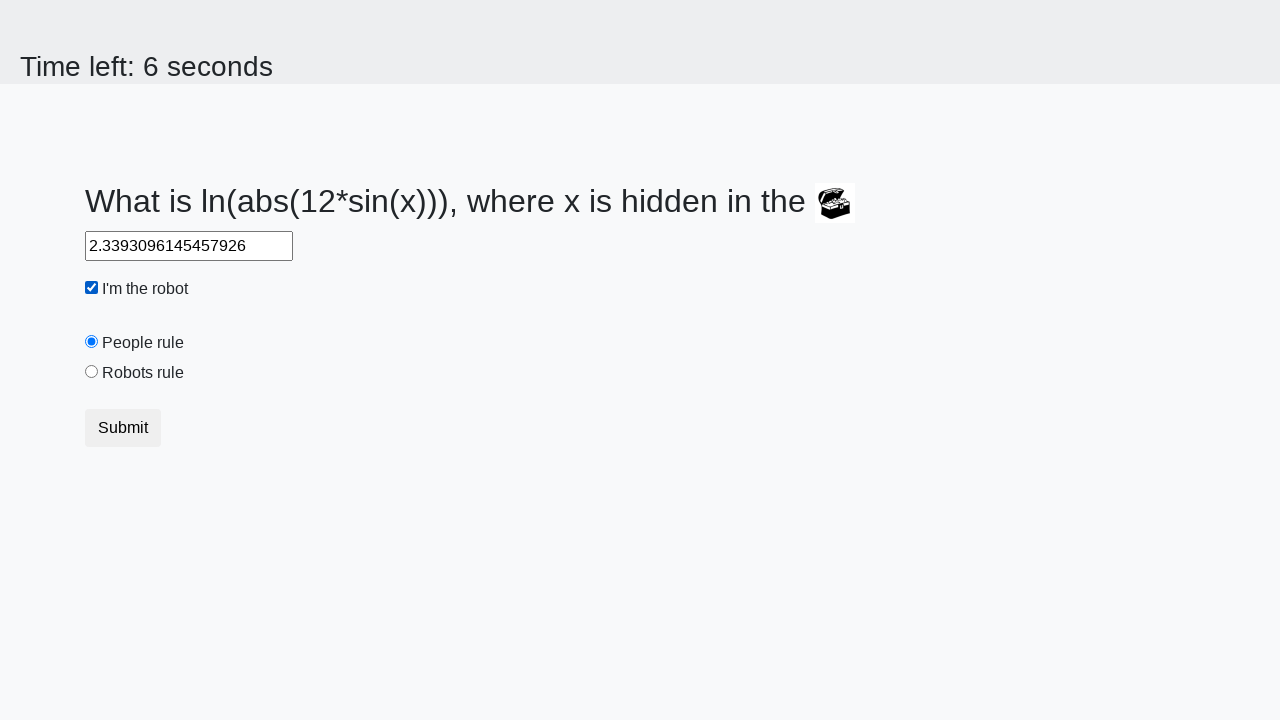

Selected 'Robots rule!' radio button at (92, 372) on #robotsRule
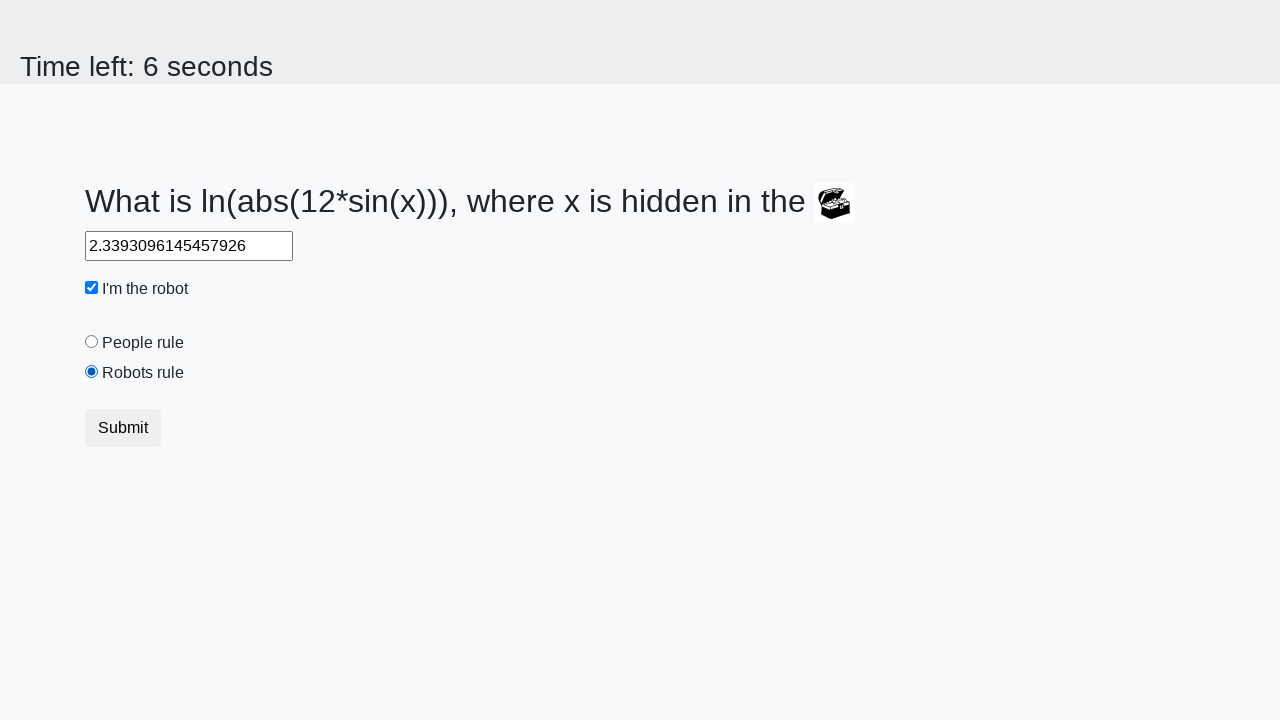

Clicked submit button to complete the puzzle at (123, 428) on button.btn
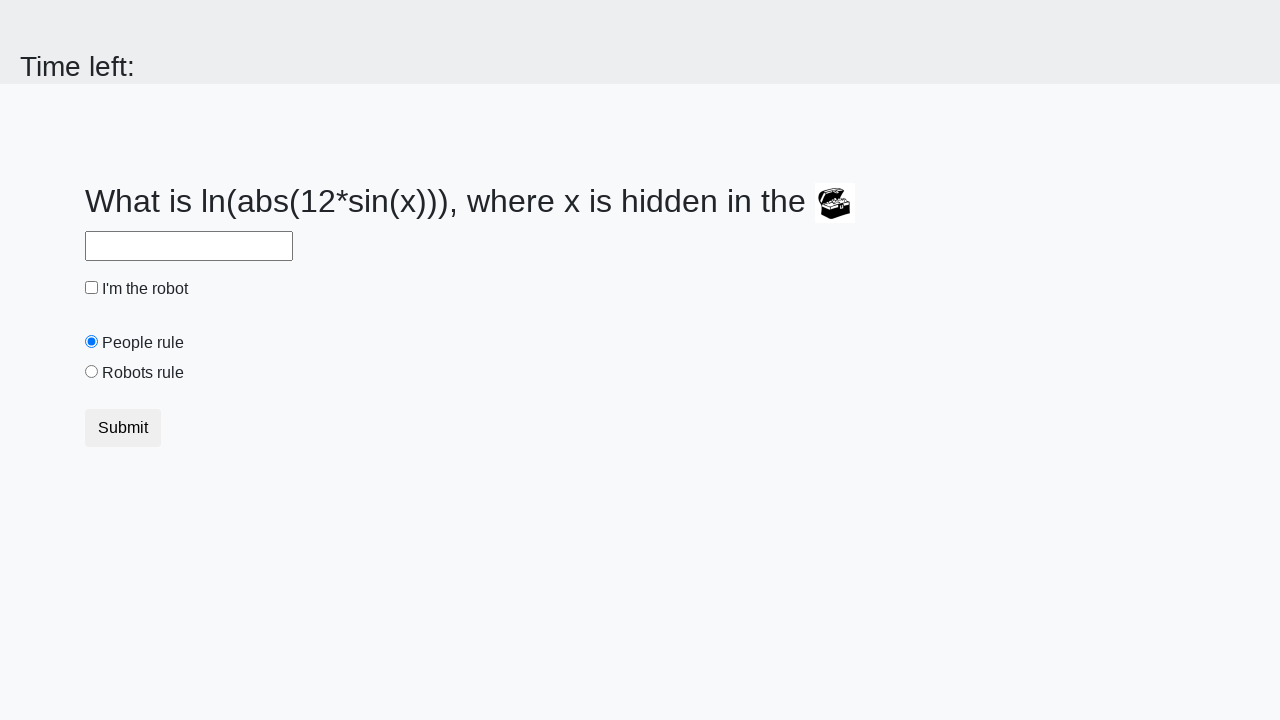

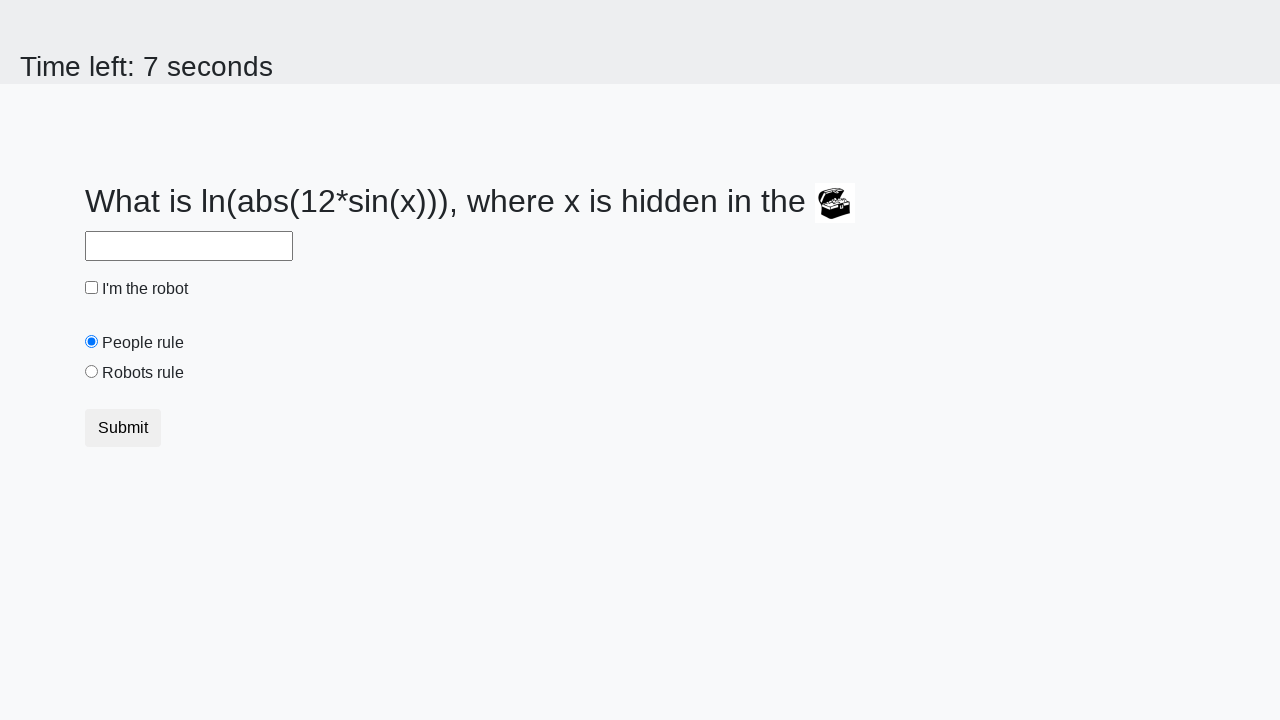